Tests various button interactions on a practice page including clicking a button and confirming the title change, checking if a button is disabled, and verifying button properties like position, color, height and width.

Starting URL: https://leafground.com/button.xhtml

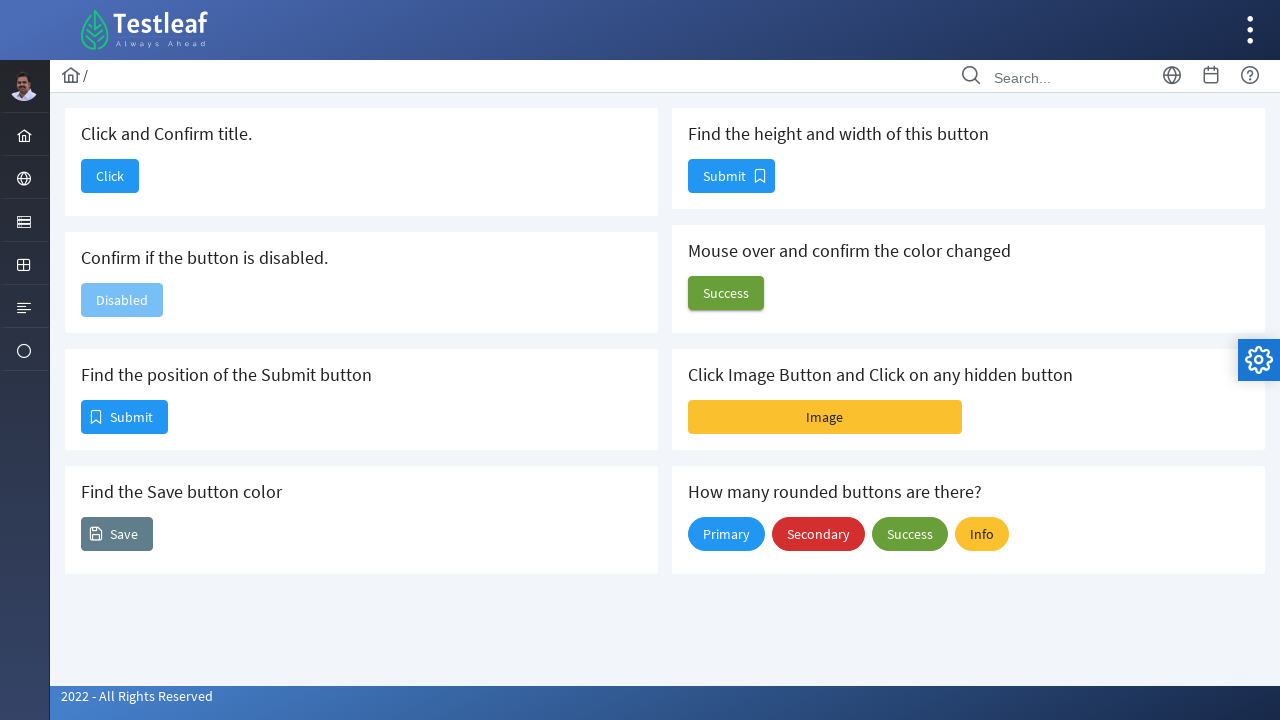

Clicked 'Click and Confirm title' button at (110, 176) on xpath=//h5[text()='Click and Confirm title.']/following-sibling::button
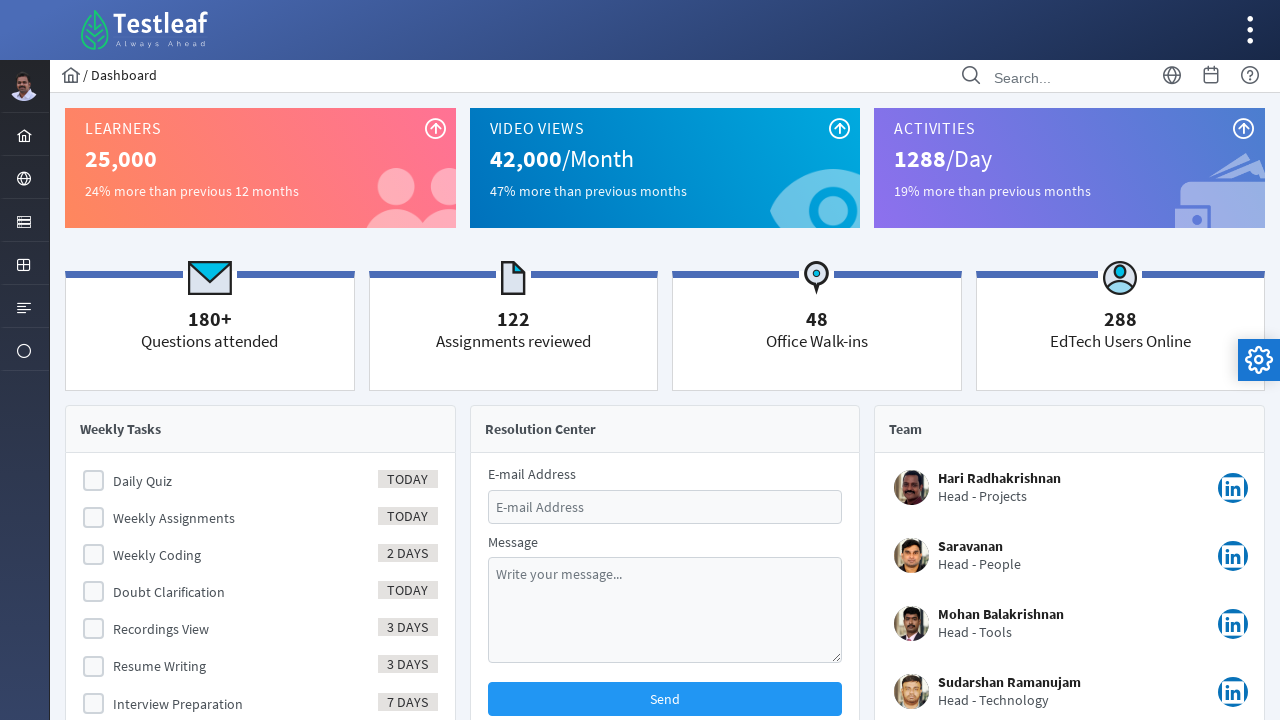

Retrieved and printed page title after button click
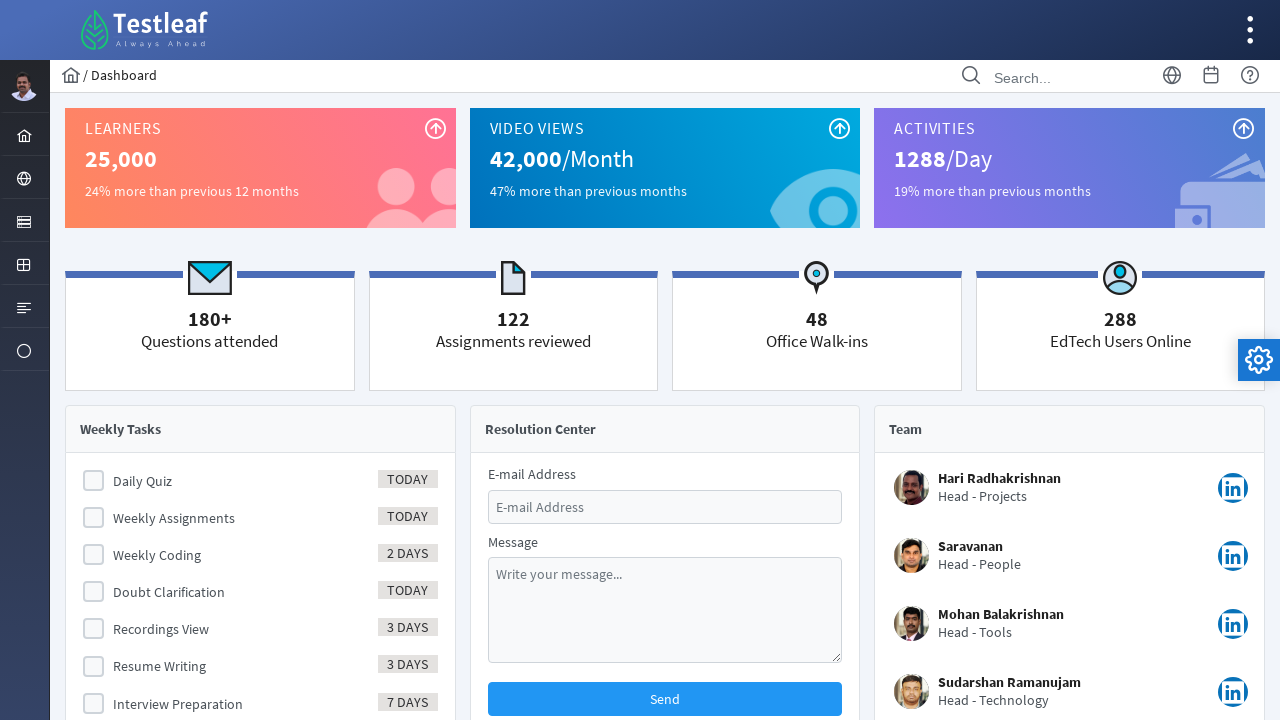

Navigated back to button practice page
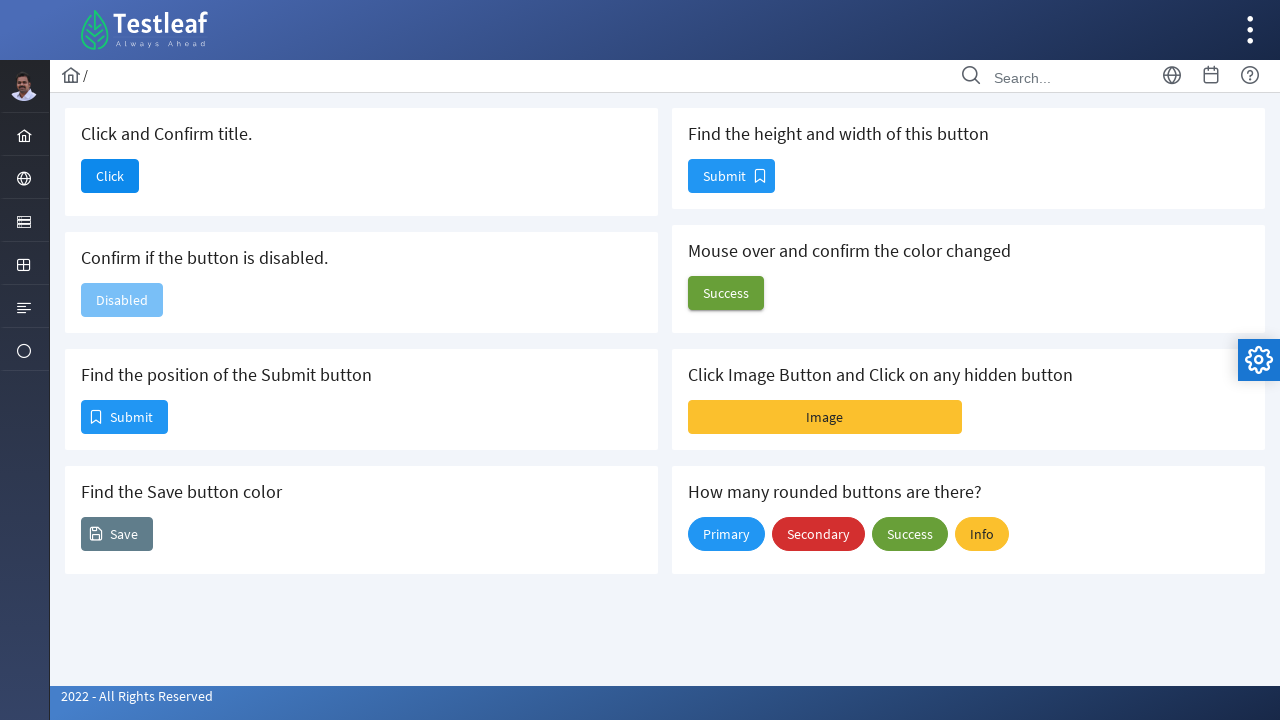

Checked if disabled button is enabled: False
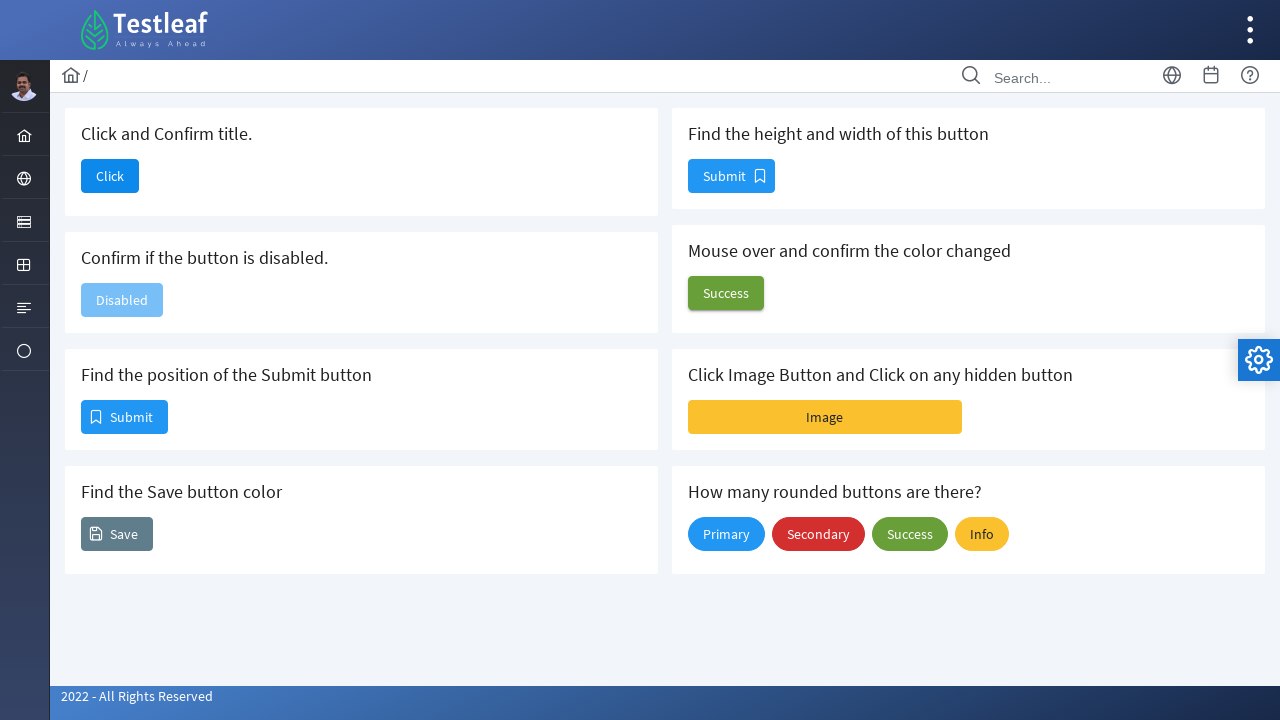

Retrieved position of Submit button: X=81, Y=400
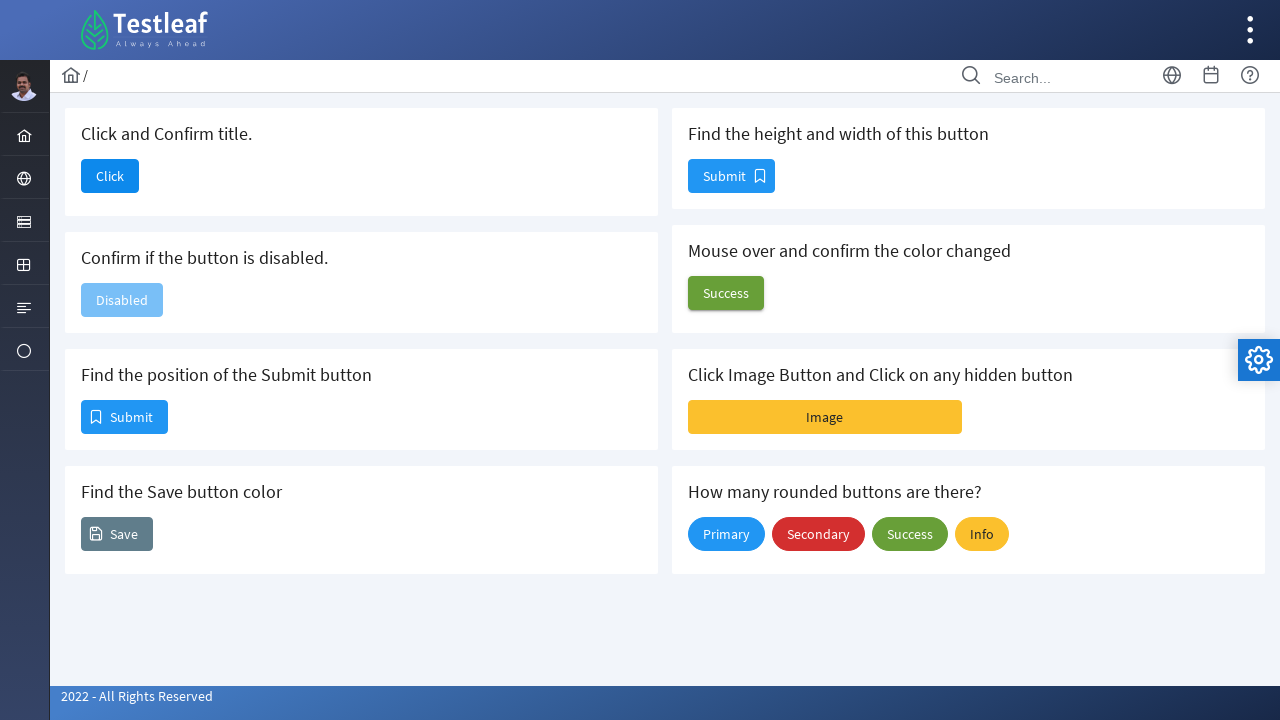

Retrieved Save button background color: rgb(96, 125, 139)
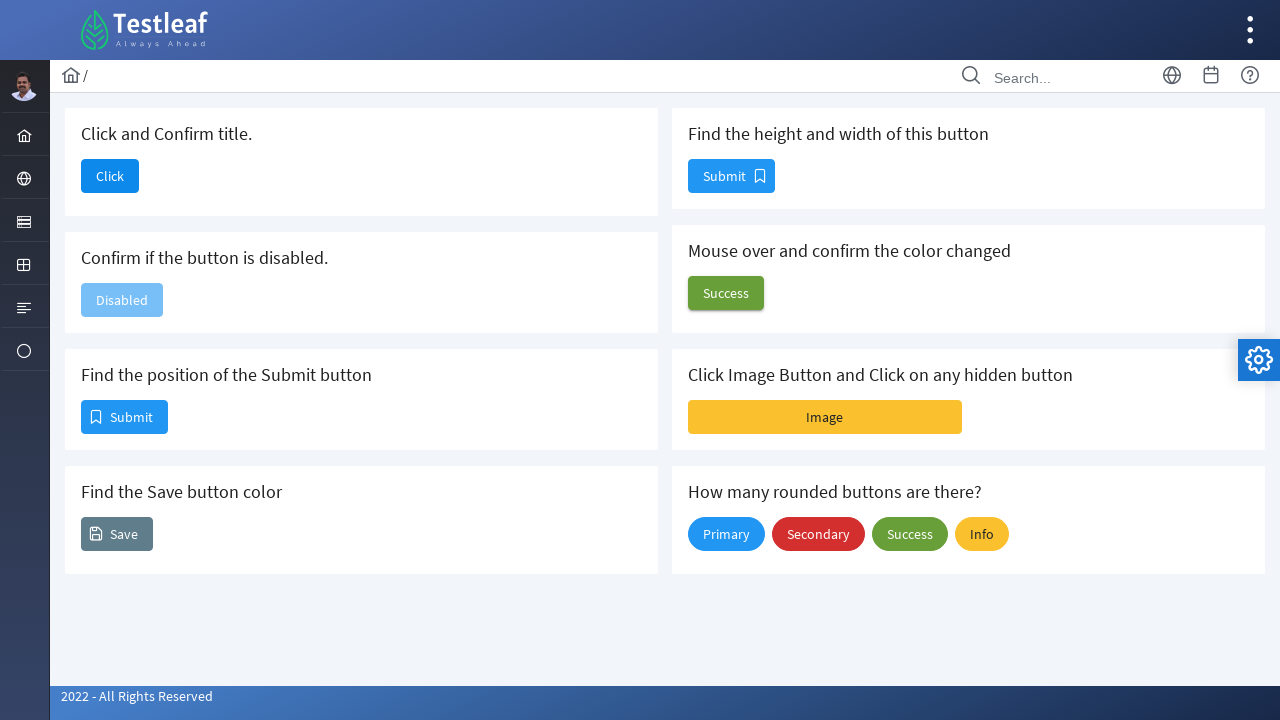

Retrieved button dimensions: height=34px, width=87px
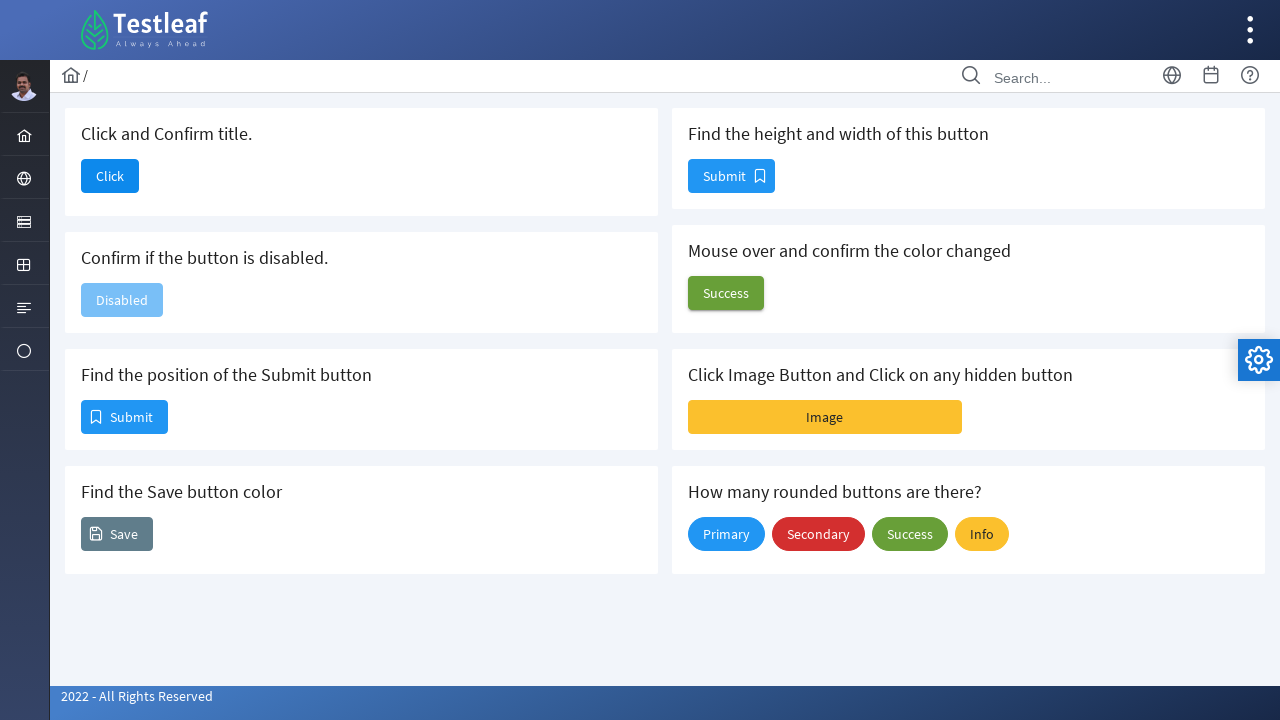

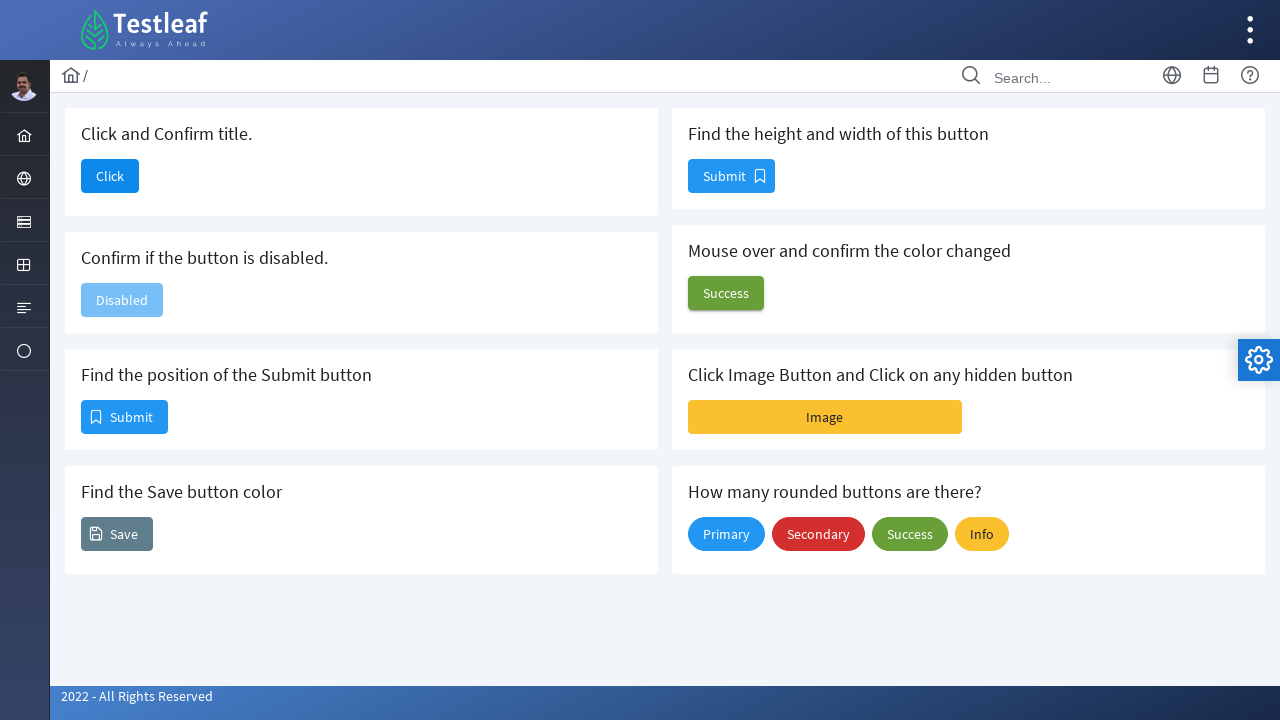